Tests a web form by verifying the page title, filling a text input field with "Selenium", clicking the submit button, and verifying the confirmation message is displayed.

Starting URL: https://www.selenium.dev/selenium/web/web-form.html

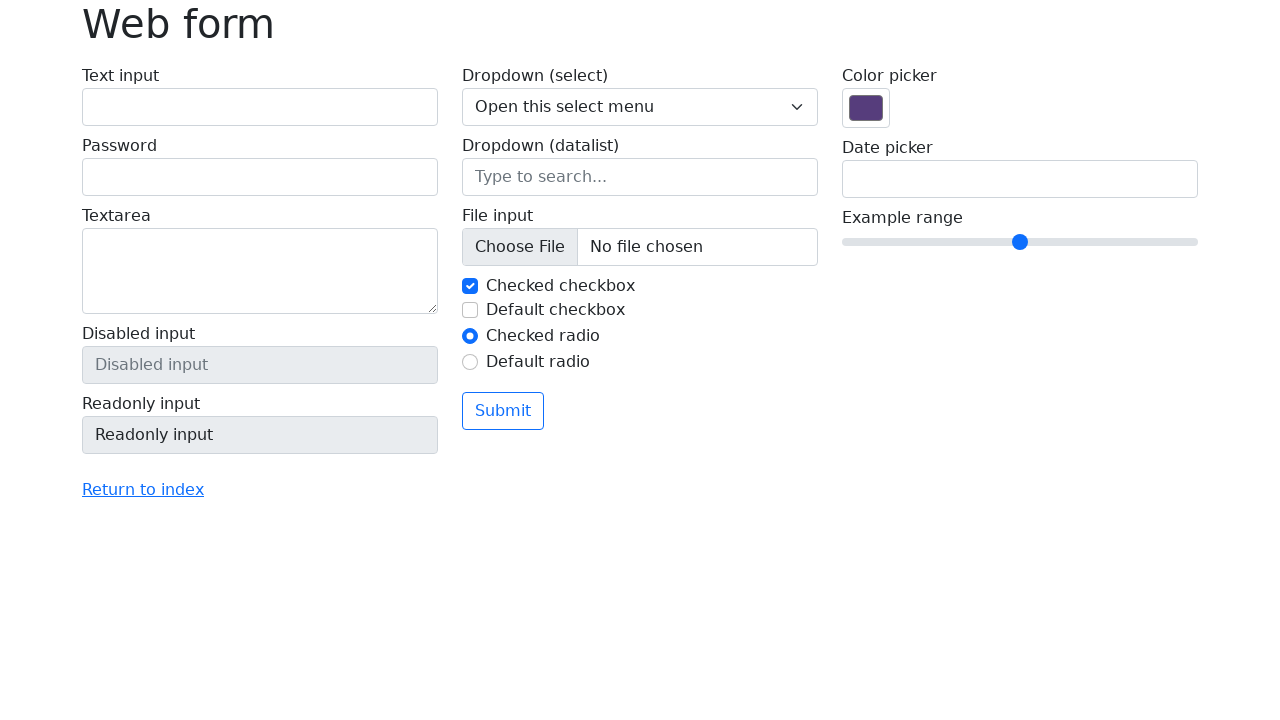

Verified page title is 'Web form'
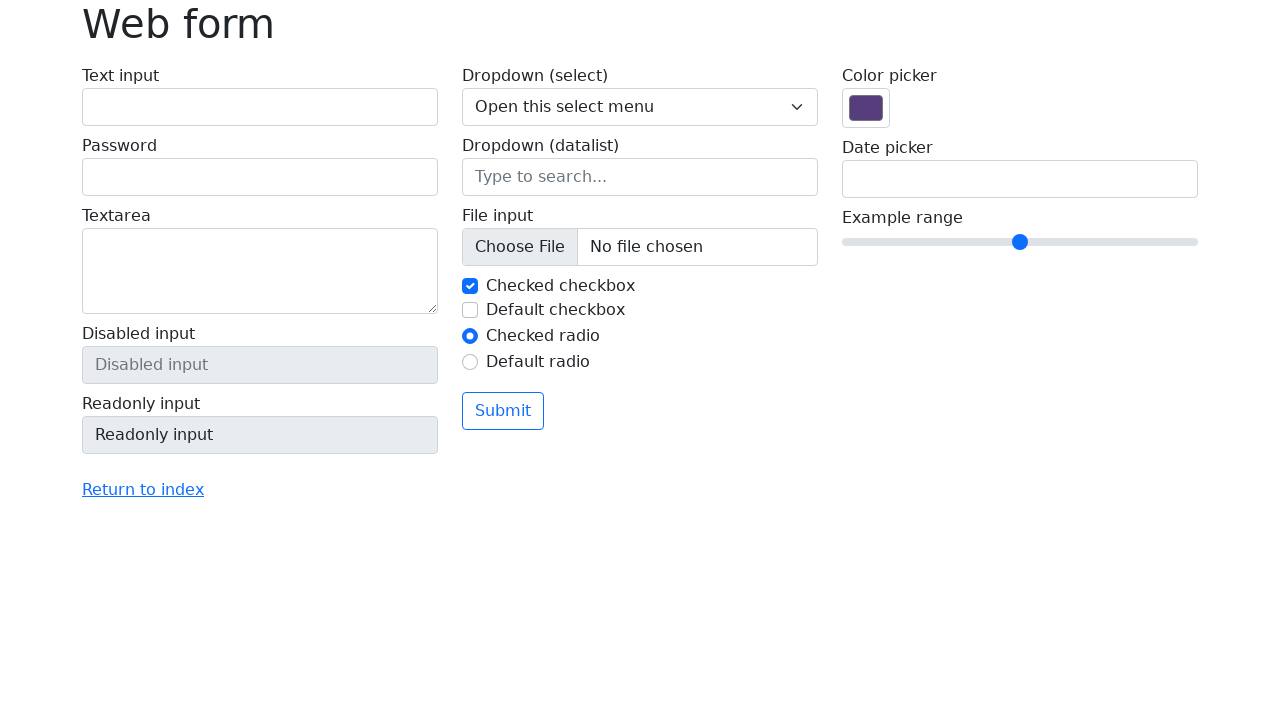

Filled text input field with 'Selenium' on input[name='my-text']
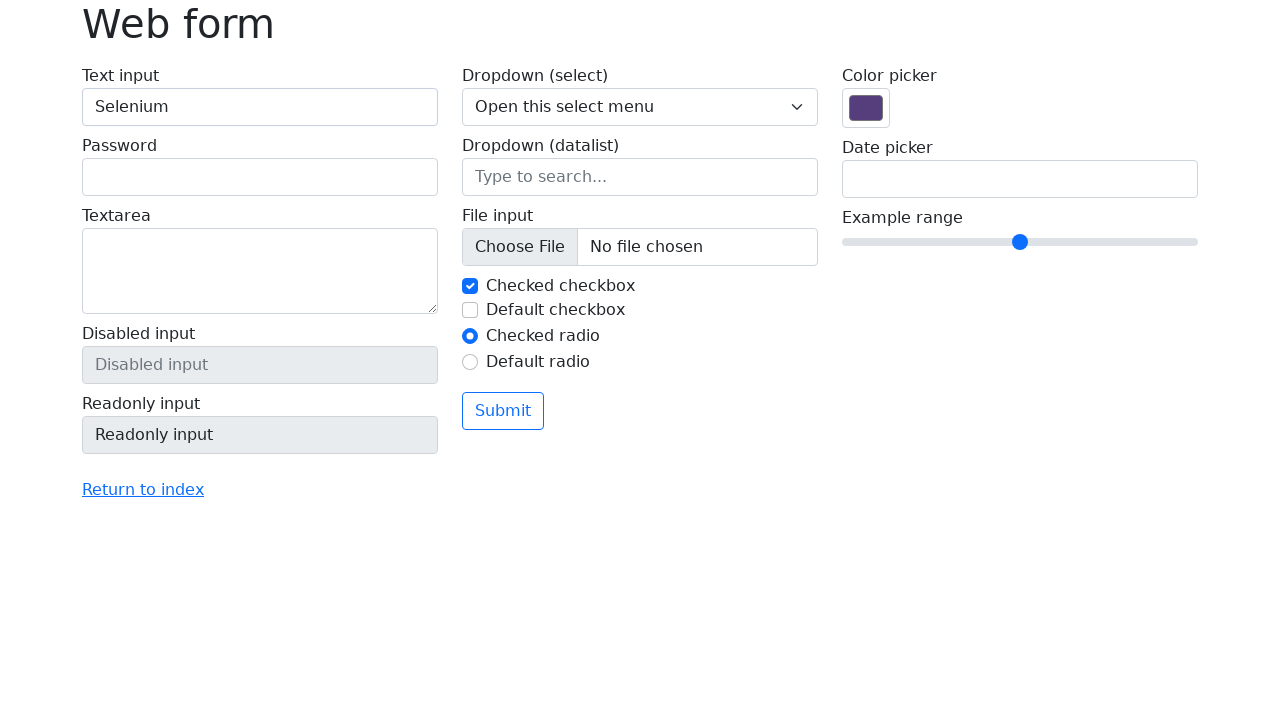

Clicked the submit button at (503, 411) on button
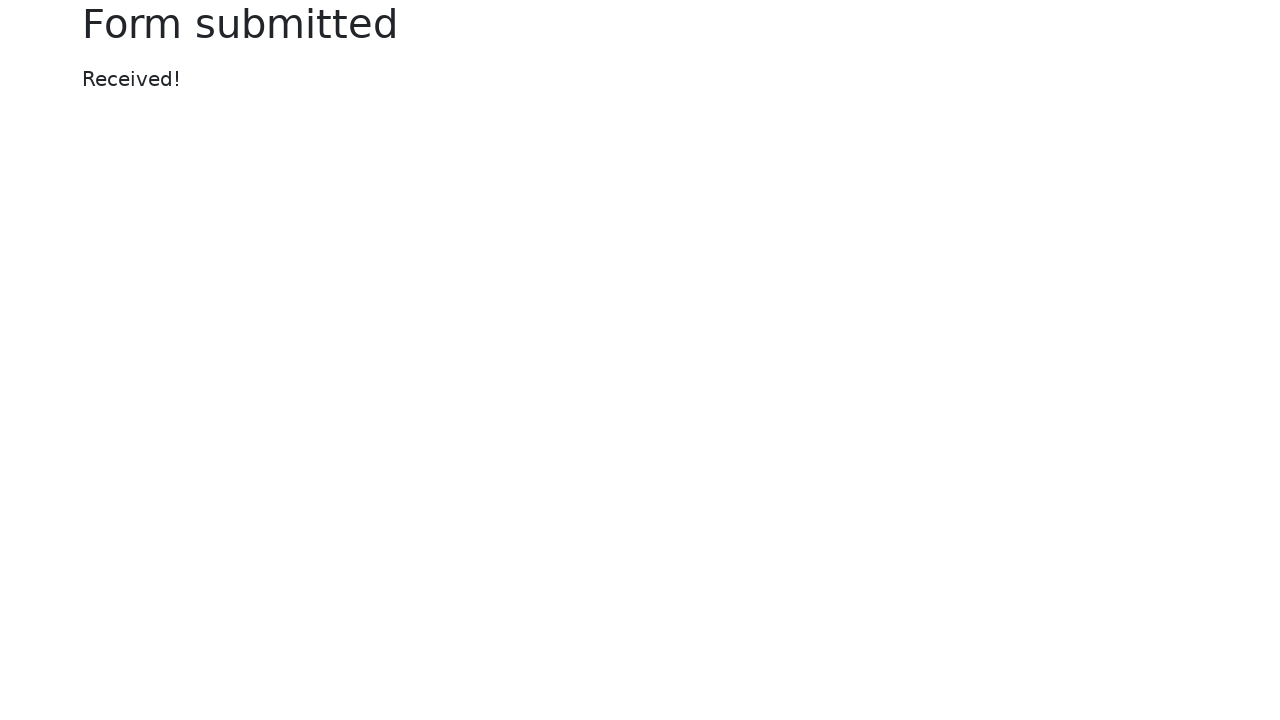

Confirmation message element appeared
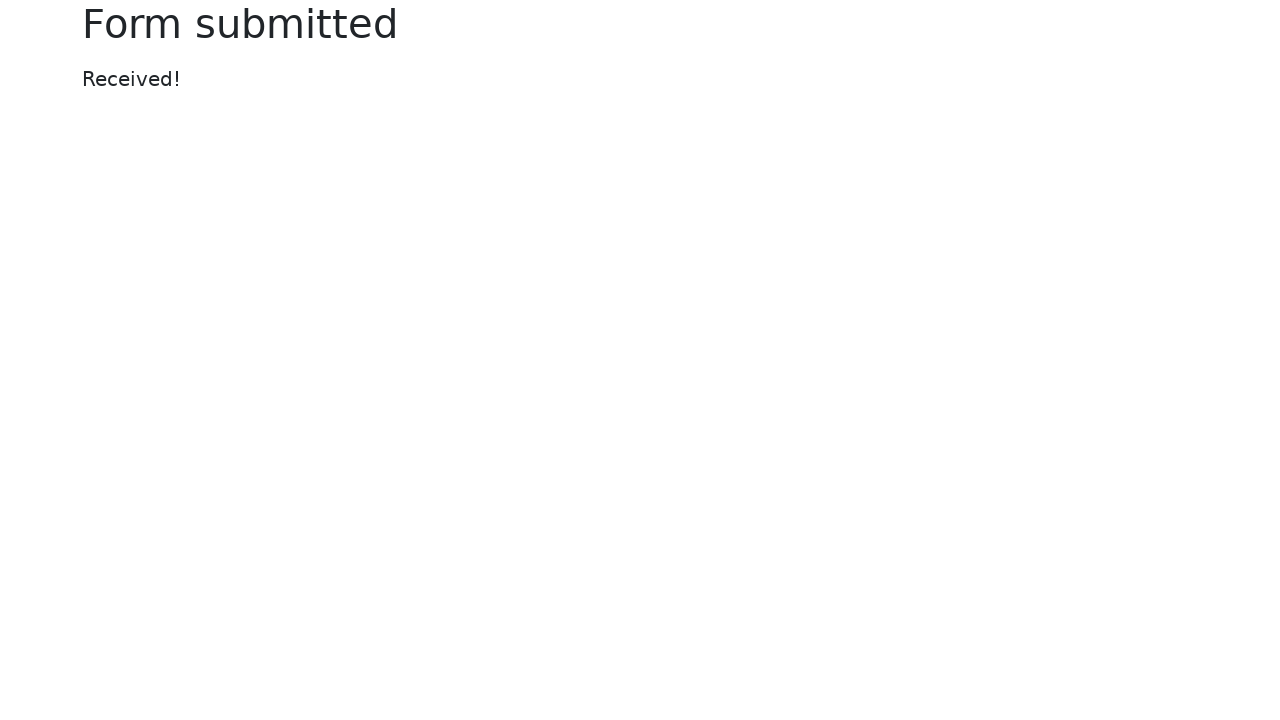

Located confirmation message element
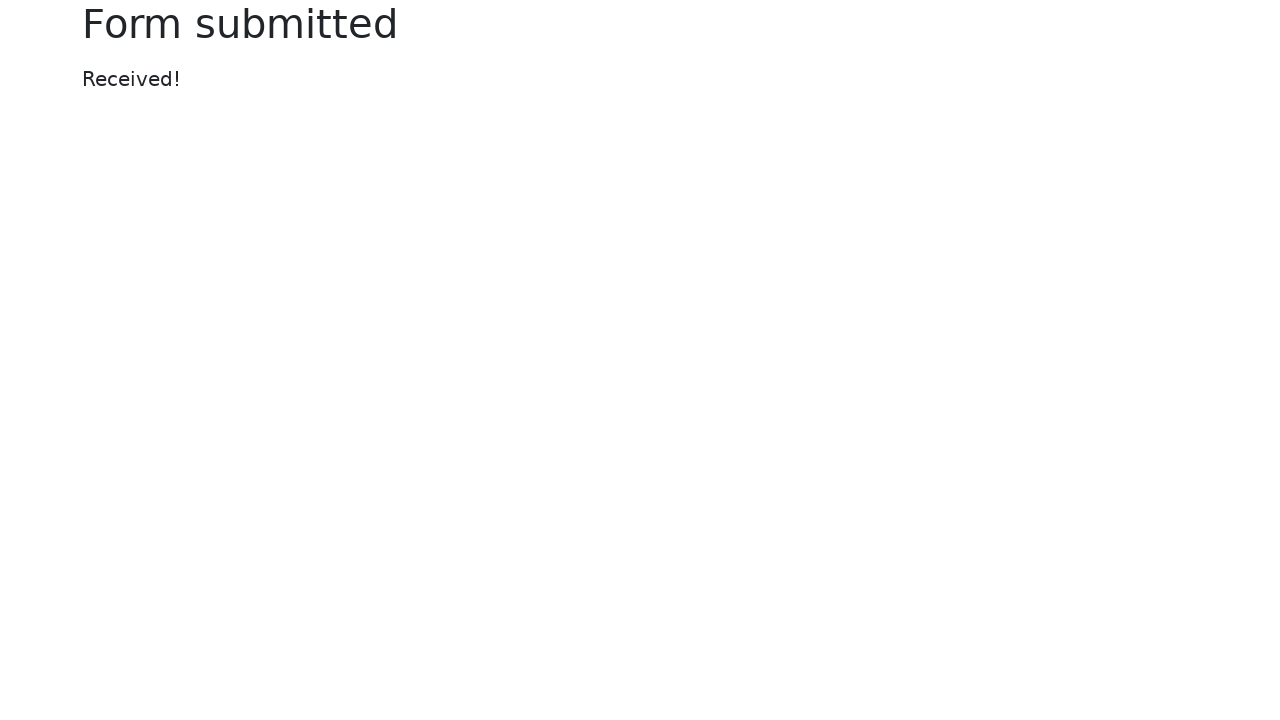

Verified confirmation message displays 'Received!'
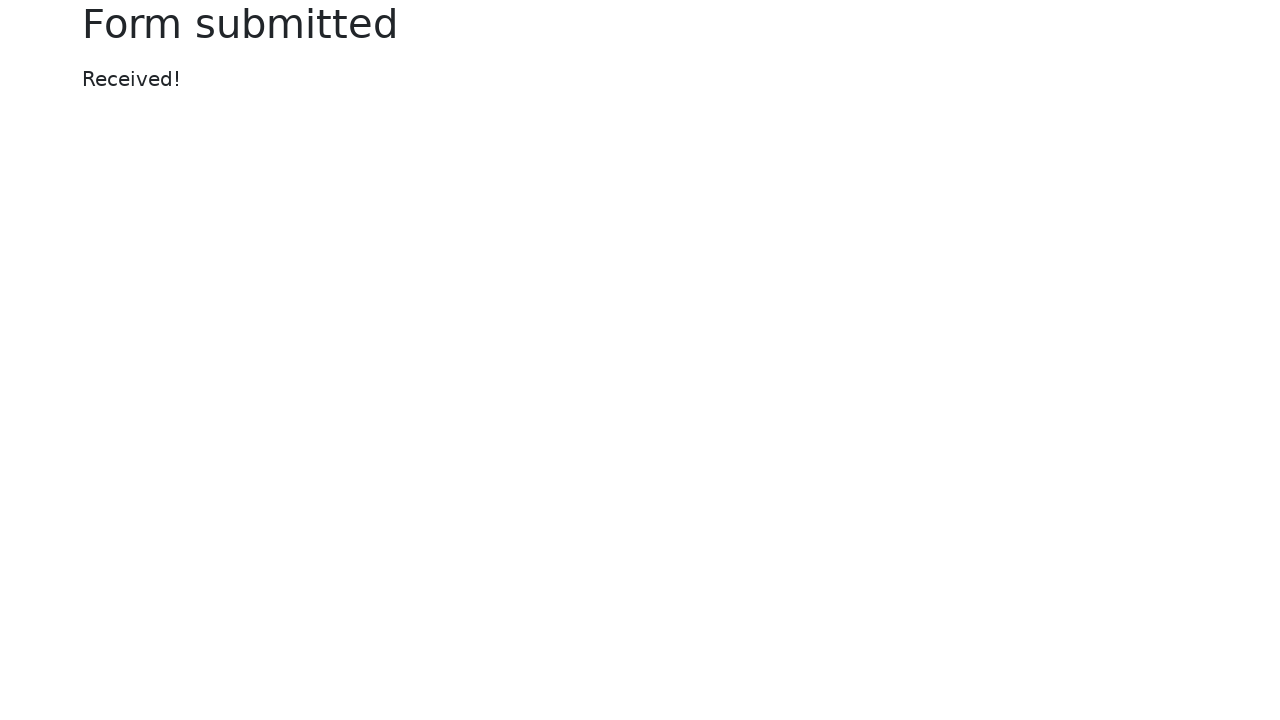

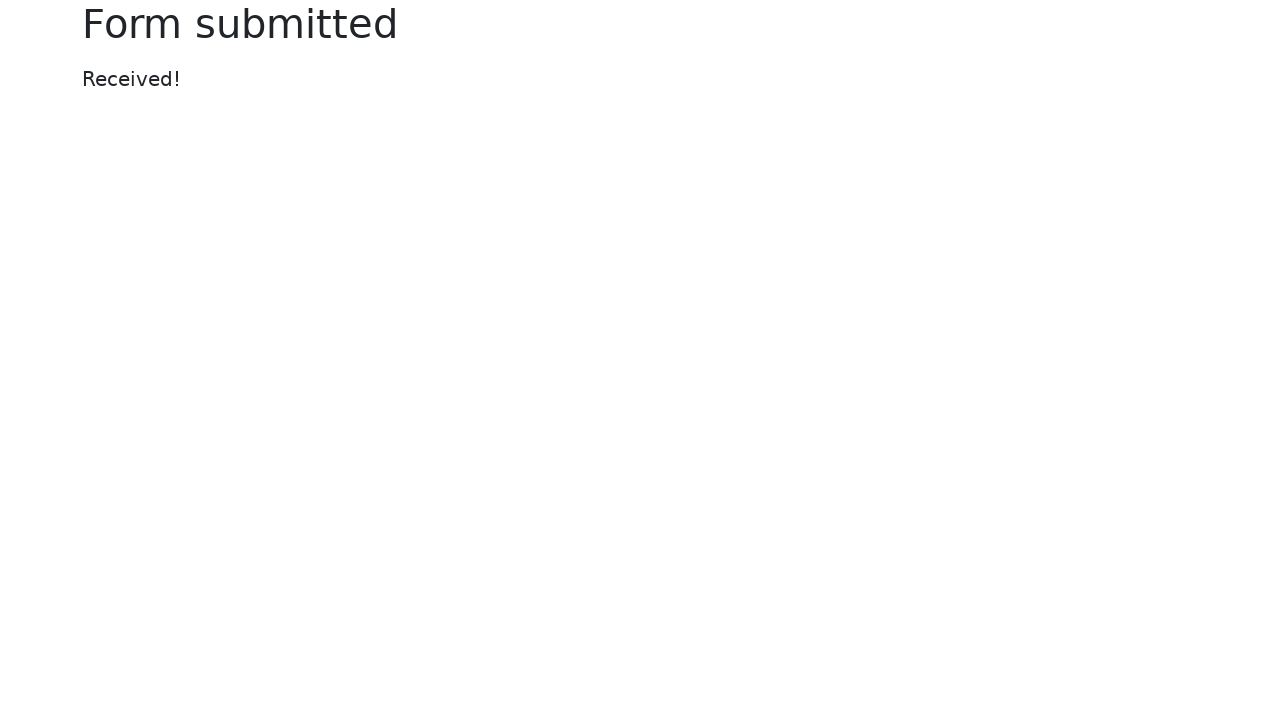